Tests drag and drop functionality by navigating to the drag and drop example page and dragging element B to element A's position

Starting URL: https://the-internet.herokuapp.com/

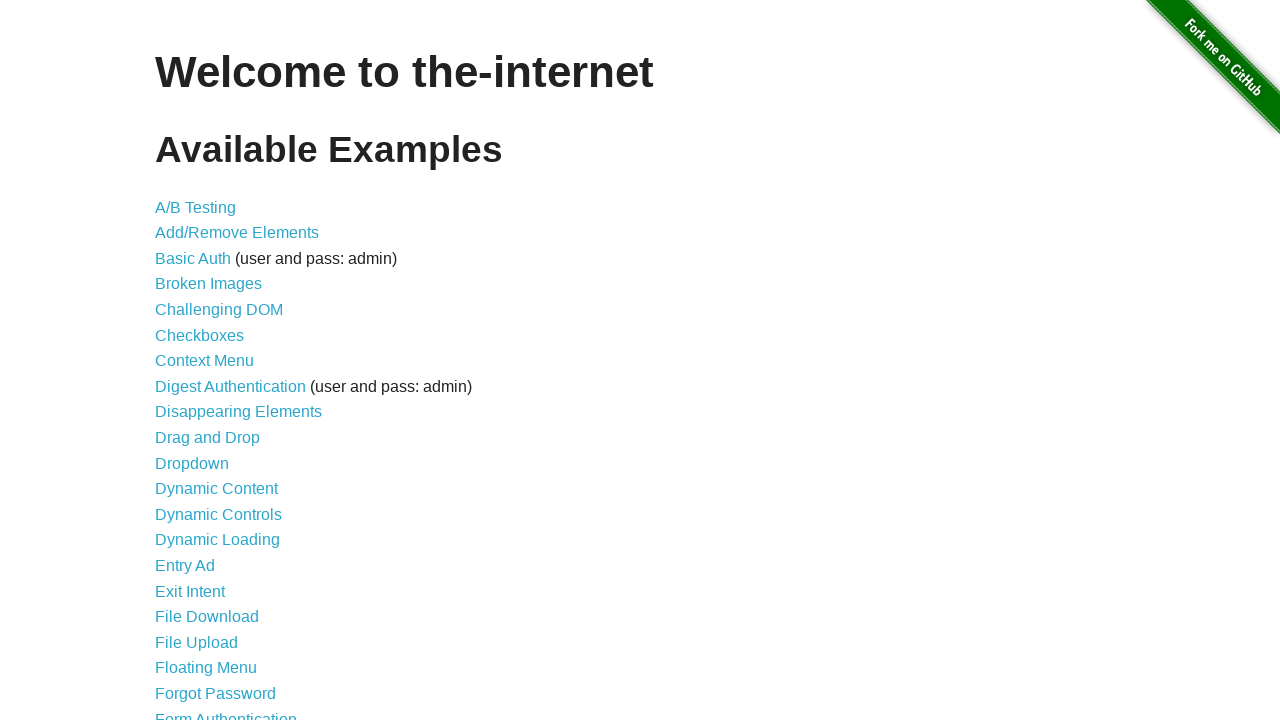

Clicked on Drag and Drop link from the main page at (208, 438) on a[href='/drag_and_drop']
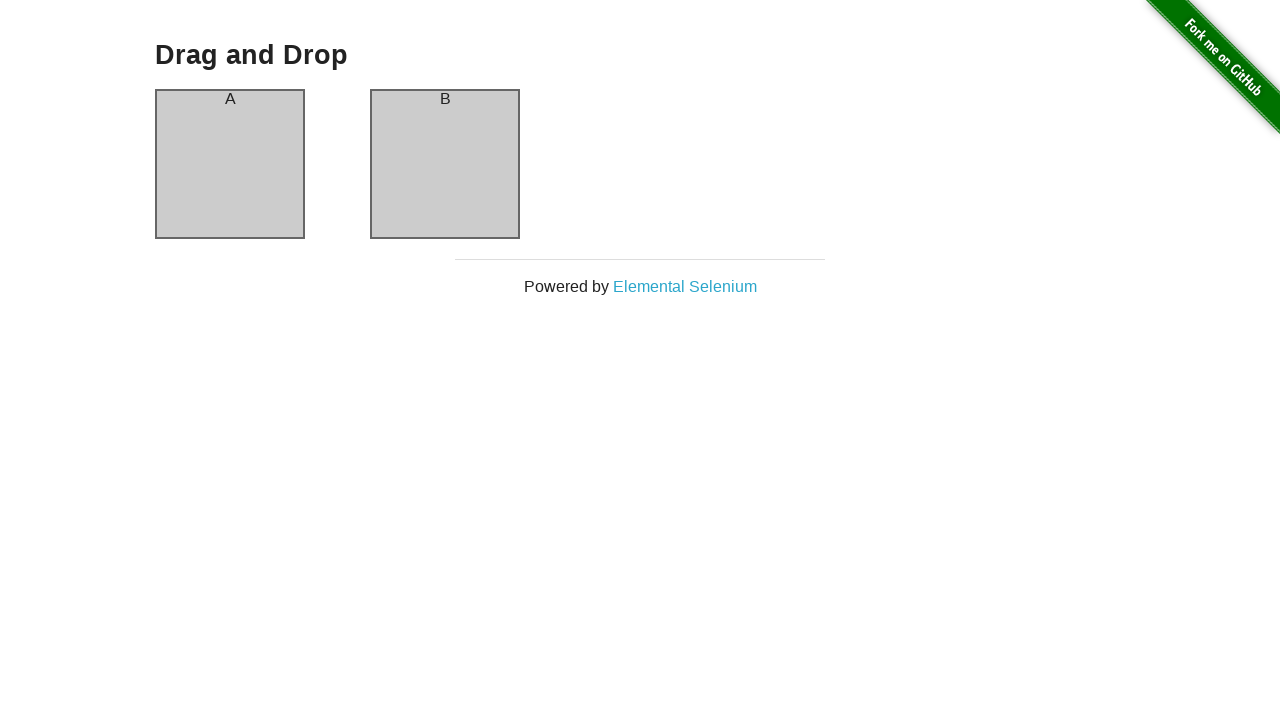

Drag and drop page loaded with column-a element visible
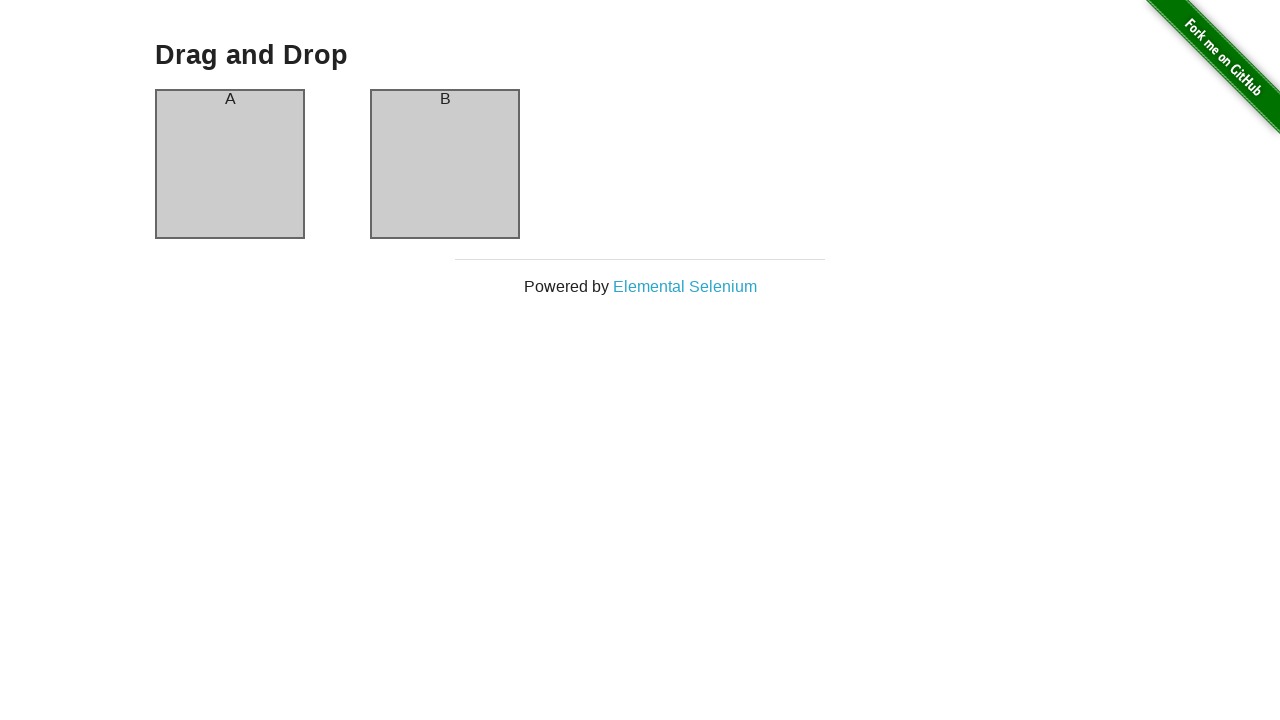

Located element B (source) for drag operation
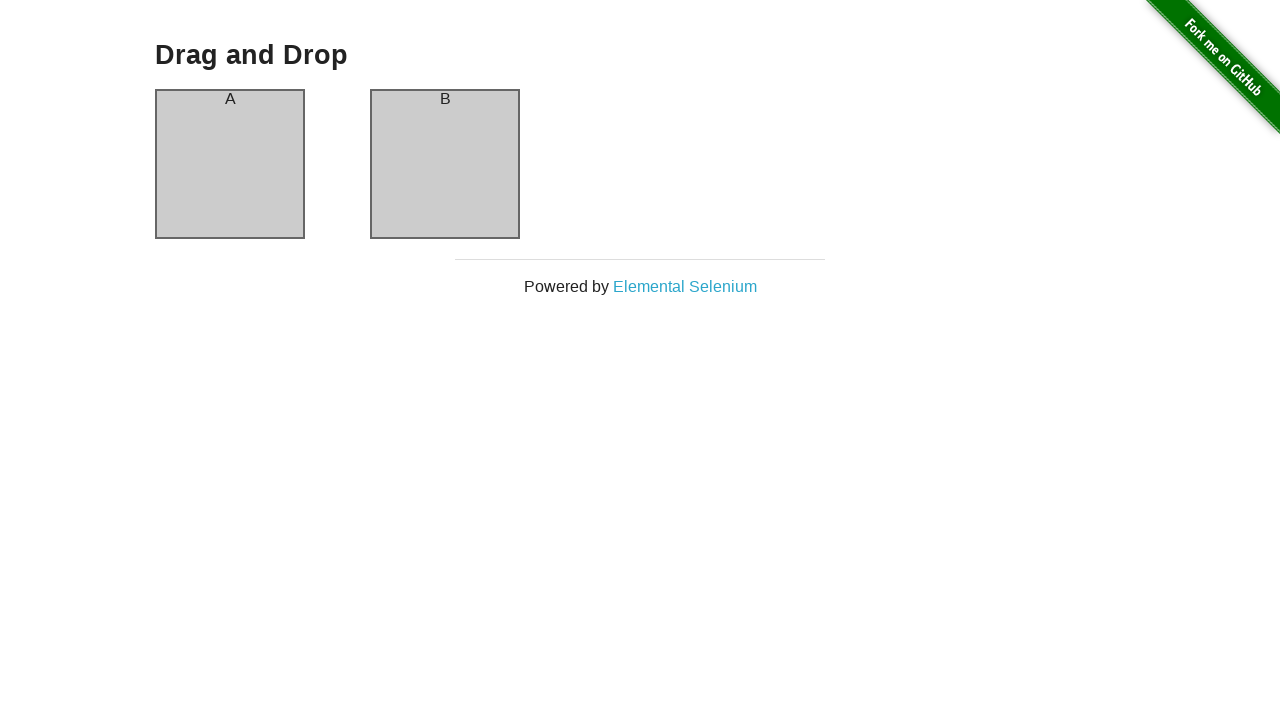

Located element A (target) for drag operation
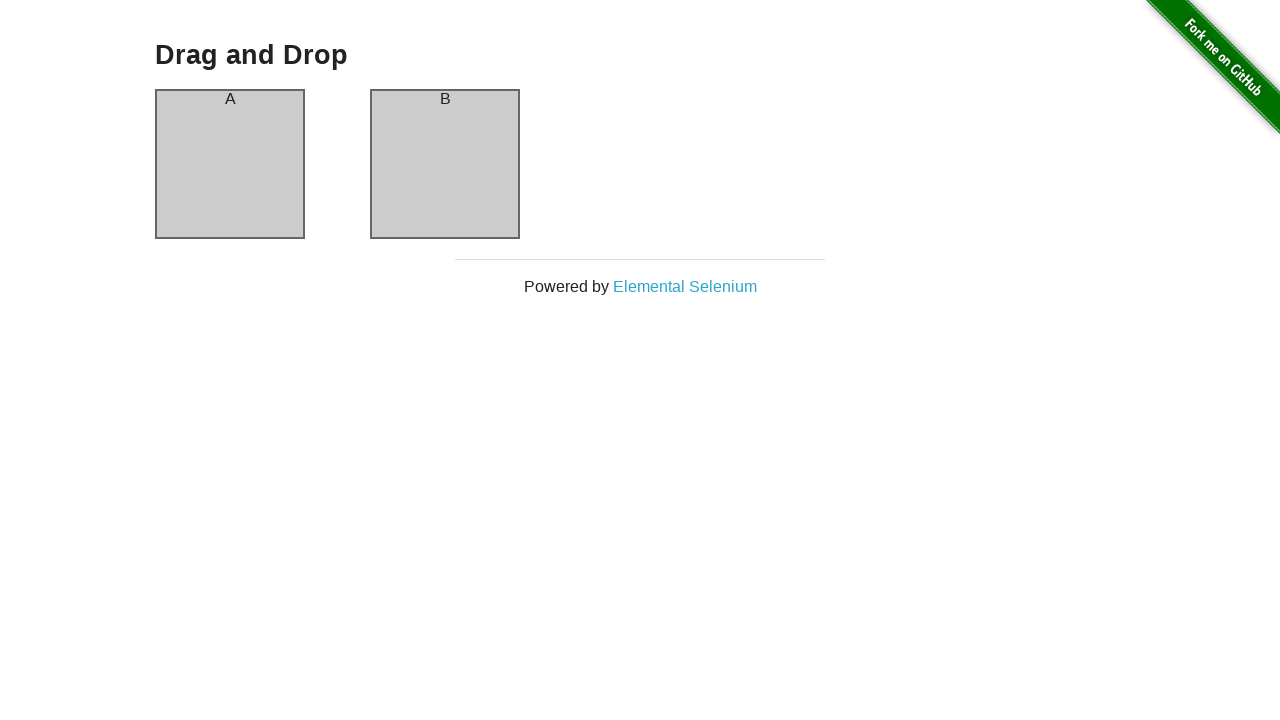

Dragged element B to element A's position at (230, 164)
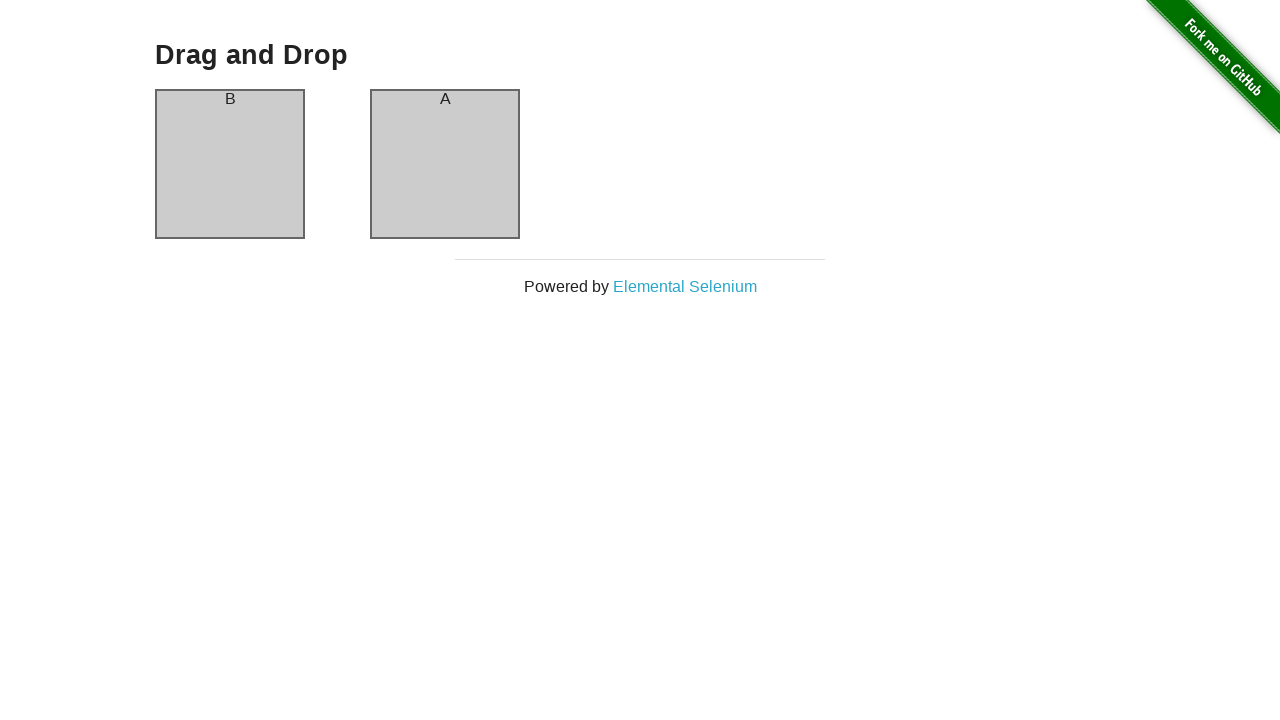

Waited for drag and drop action to complete
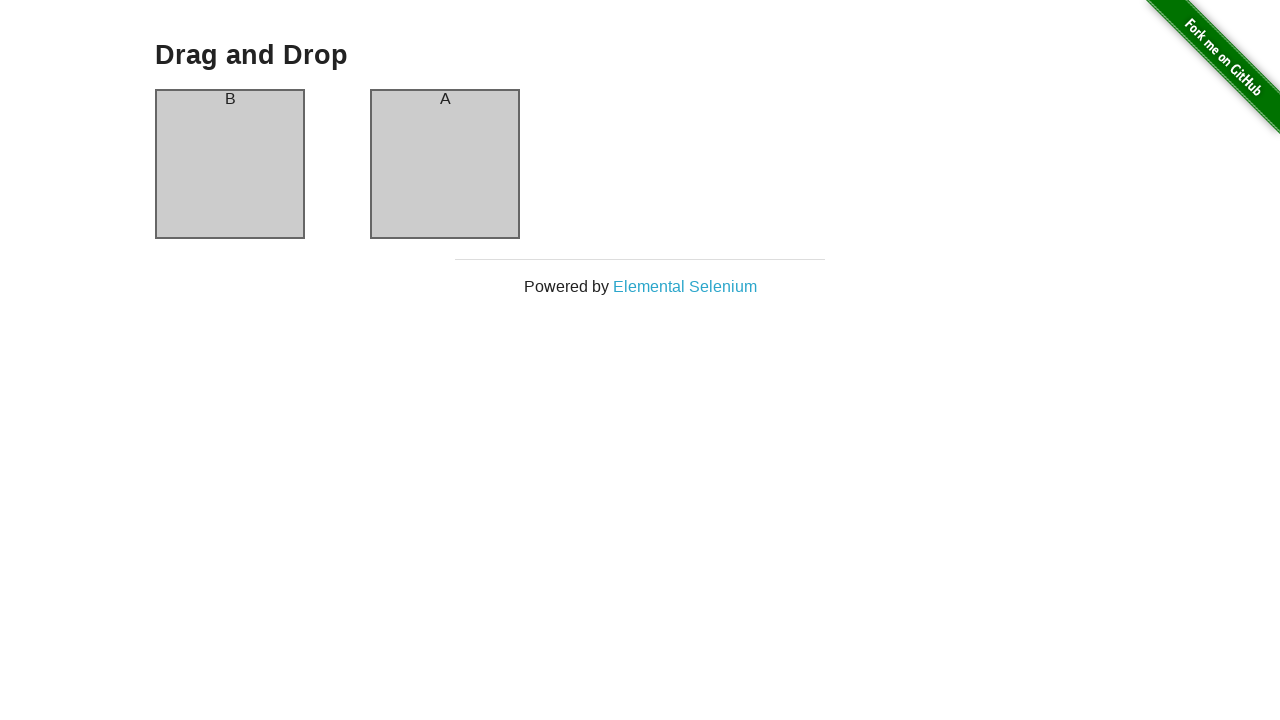

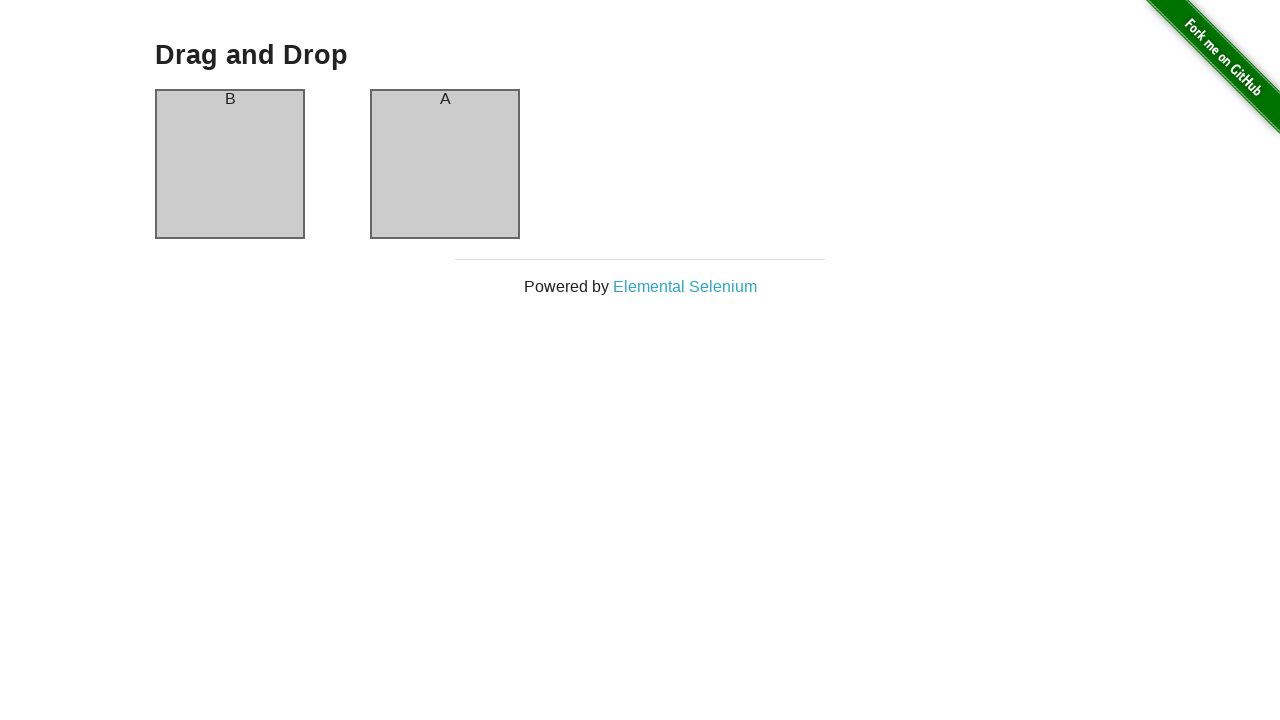